Tests form submission while monitoring network requests to ensure POST request is made

Starting URL: https://skojarzenia.netlify.app/kontakt

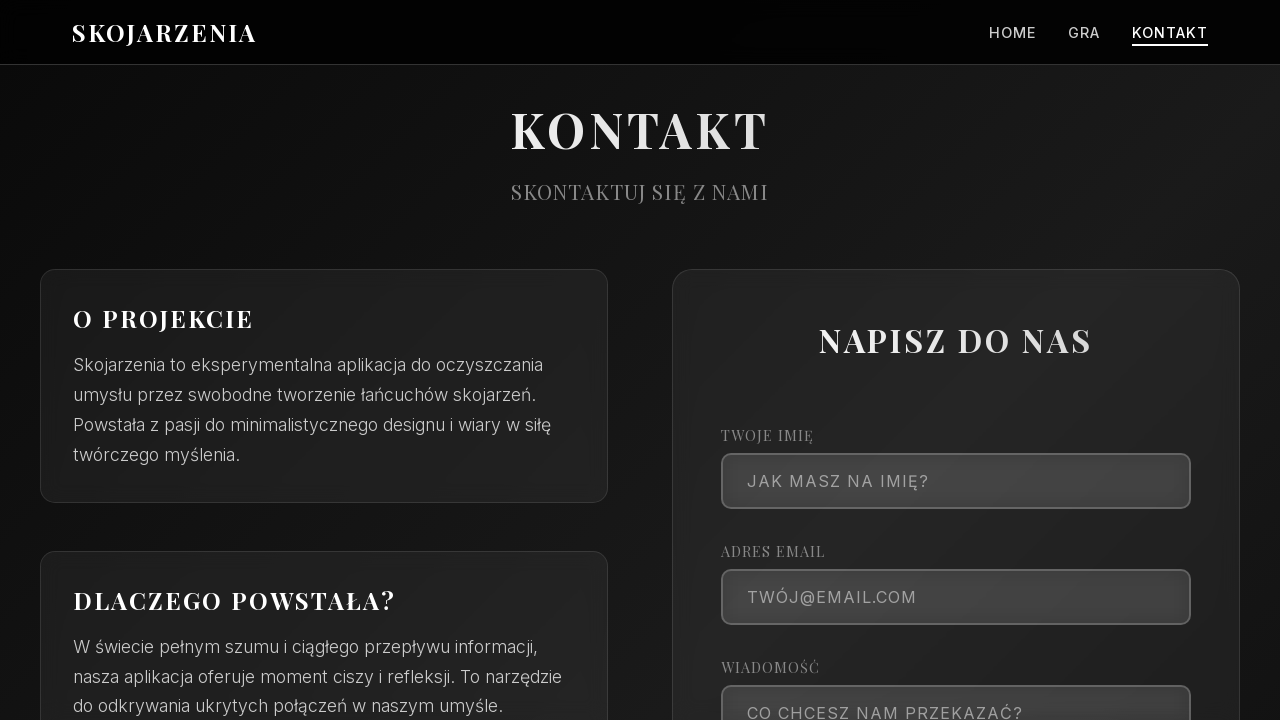

Filled name field with 'Network Test' on .contact-form input[name="name"]
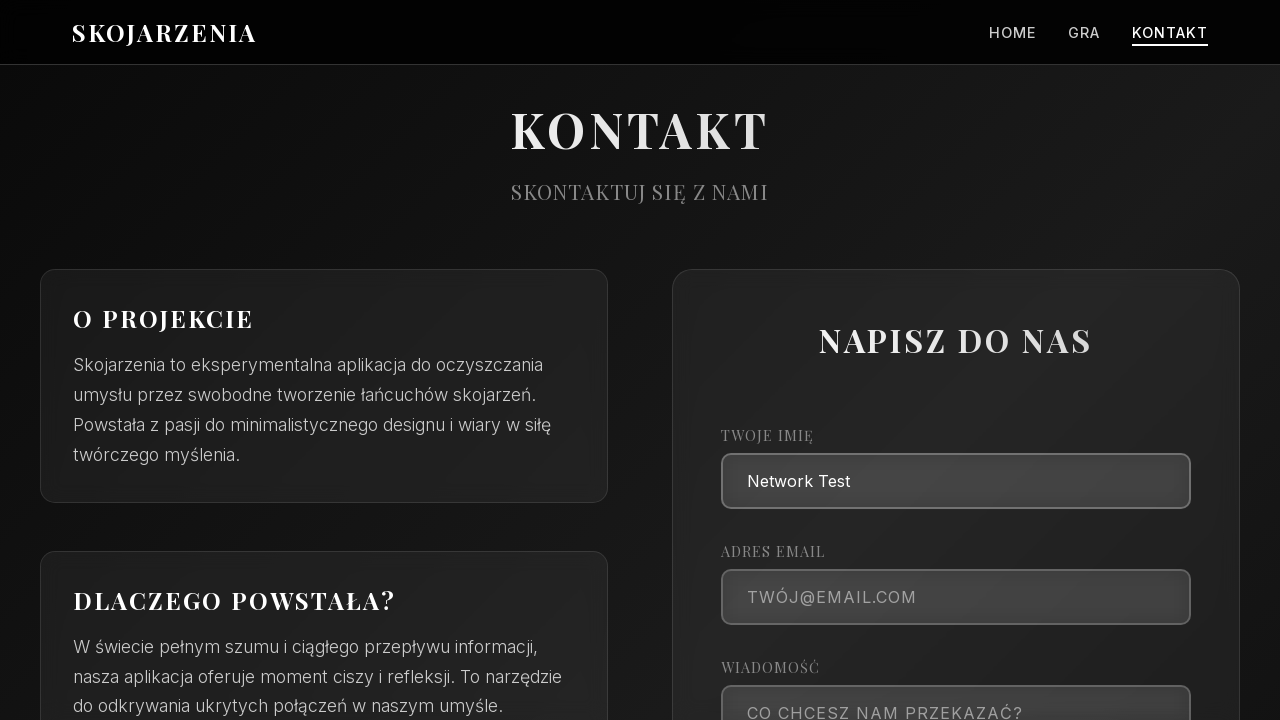

Filled email field with 'network@test.com' on .contact-form input[name="email"]
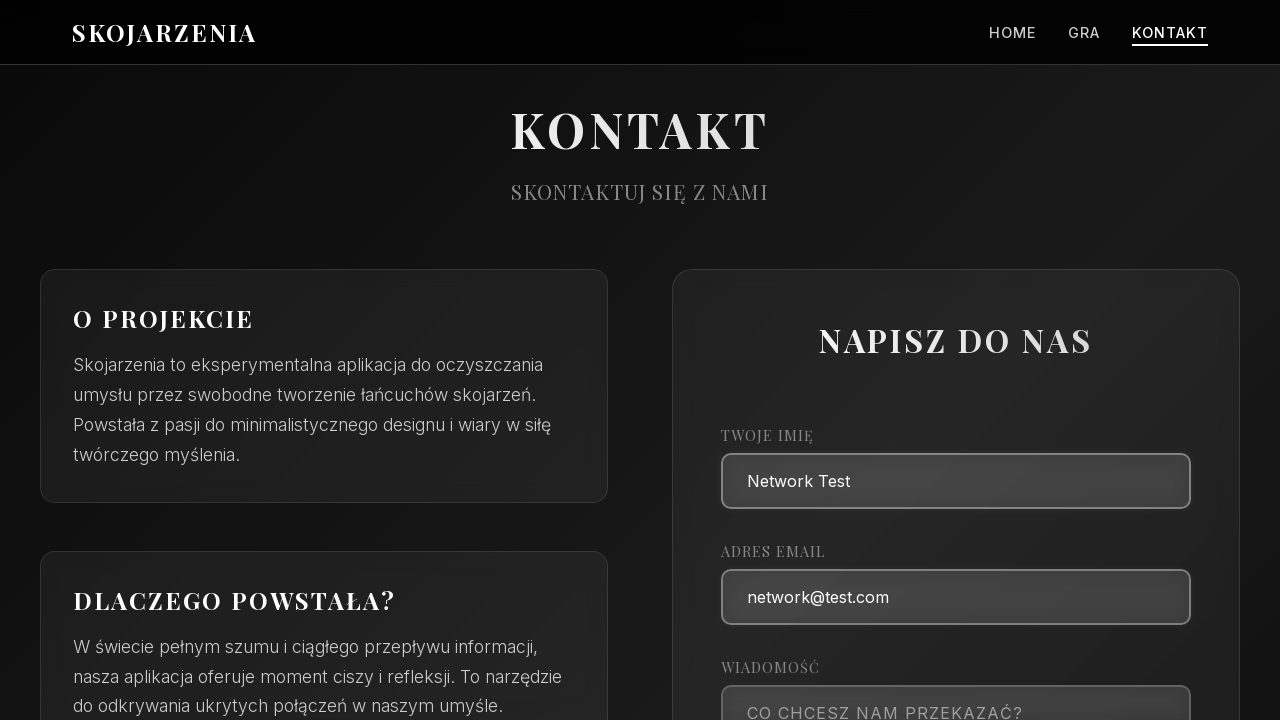

Filled message field with 'Testing network behavior' on .contact-form textarea[name="message"]
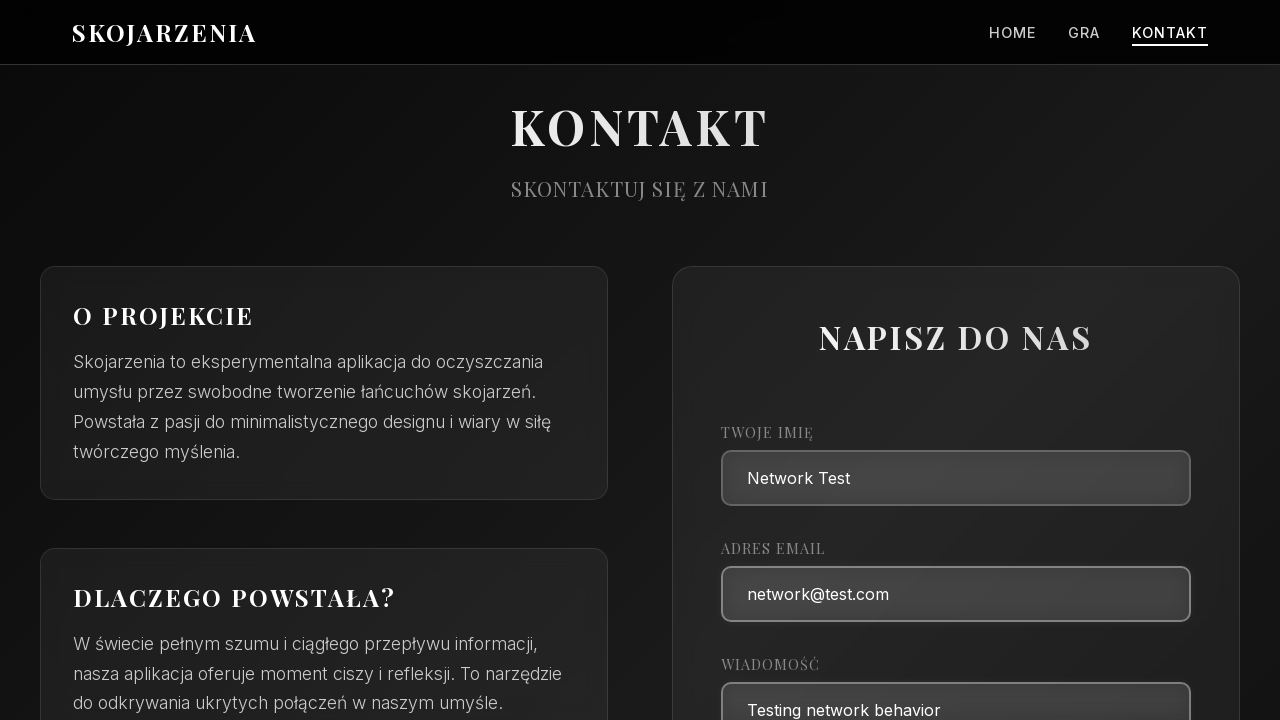

Clicked submit button to submit the form at (956, 361) on .contact-form button[type="submit"]
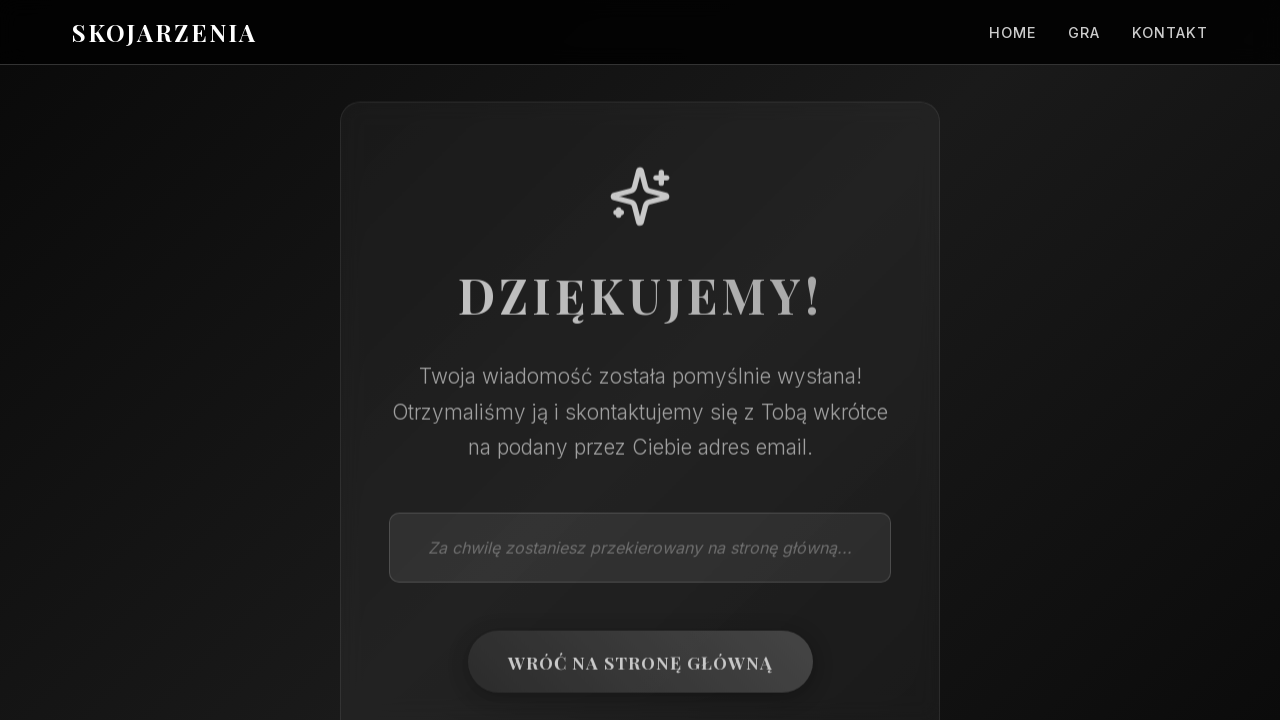

Form submitted and redirected to thank you page
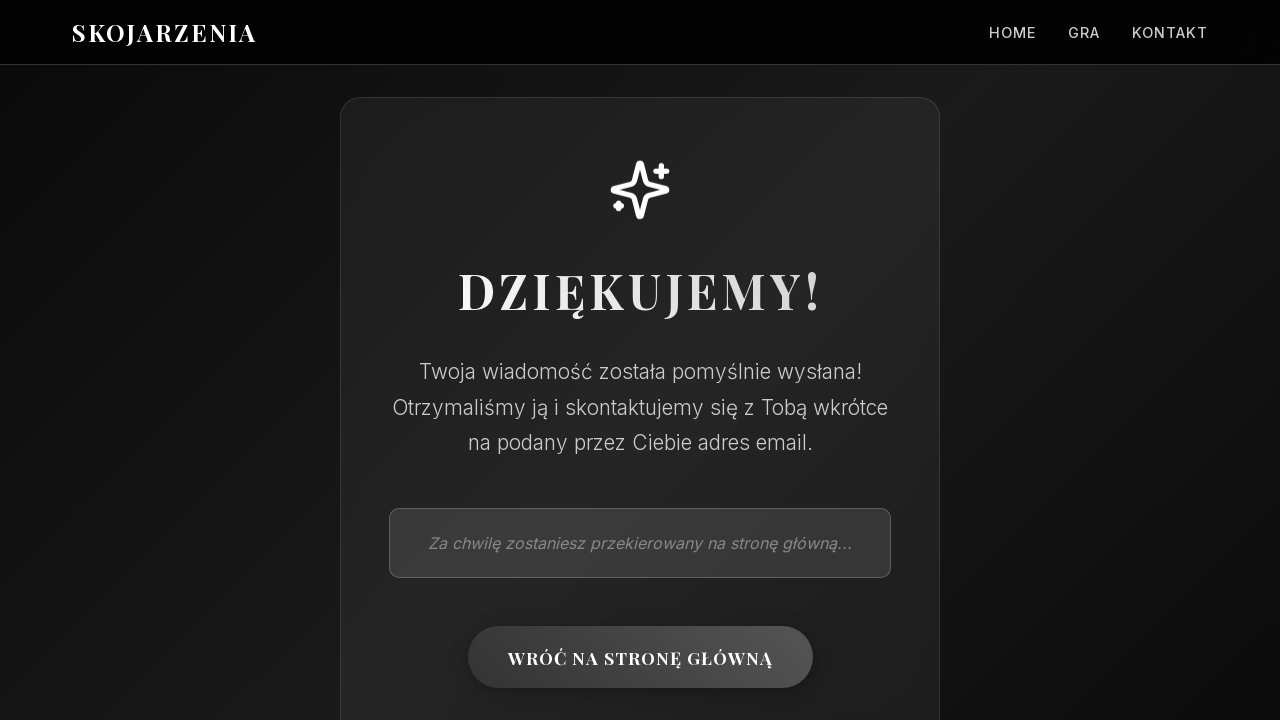

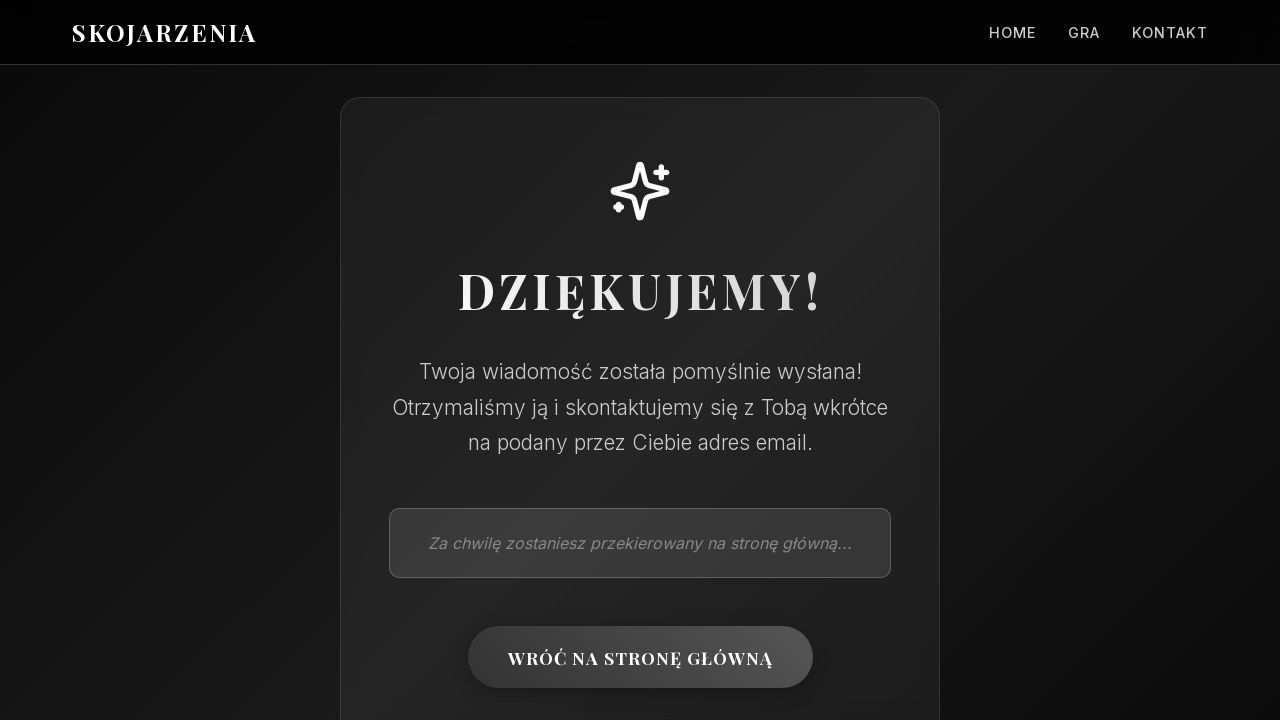